Waits for a price to drop to $100, then solves a mathematical captcha and submits the answer

Starting URL: http://suninjuly.github.io/explicit_wait2.html

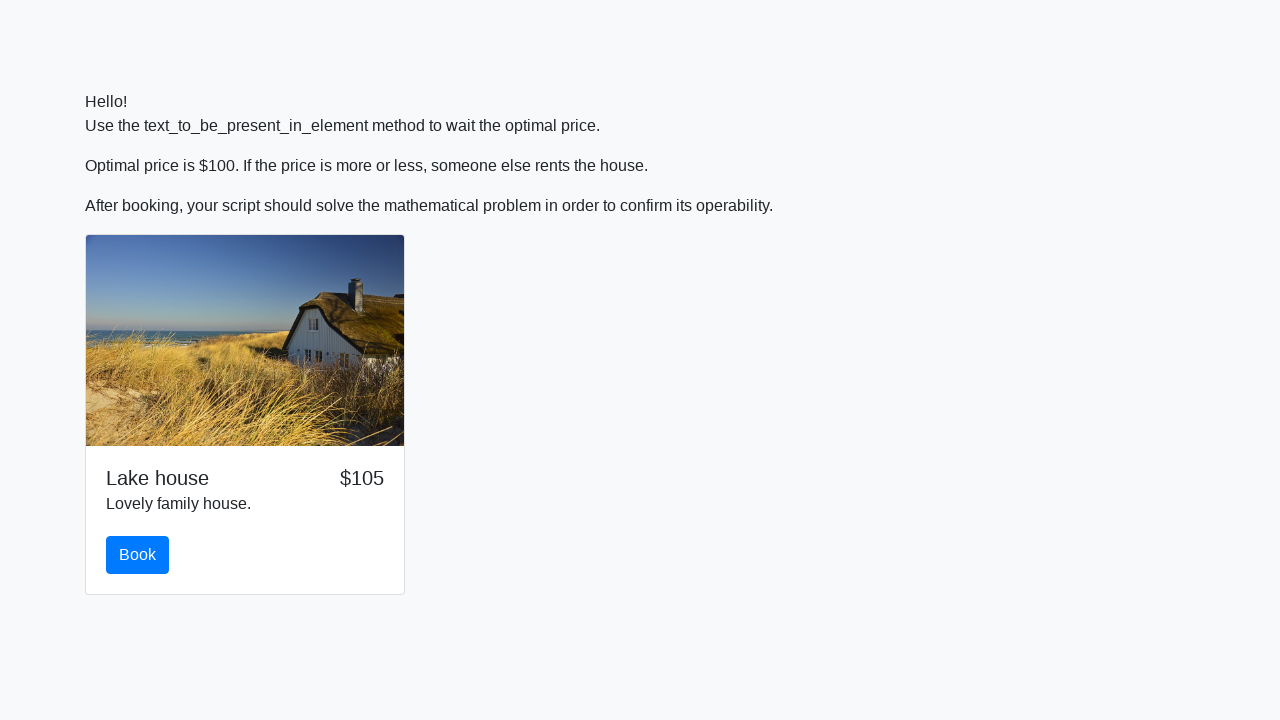

Waited for price to drop to $100
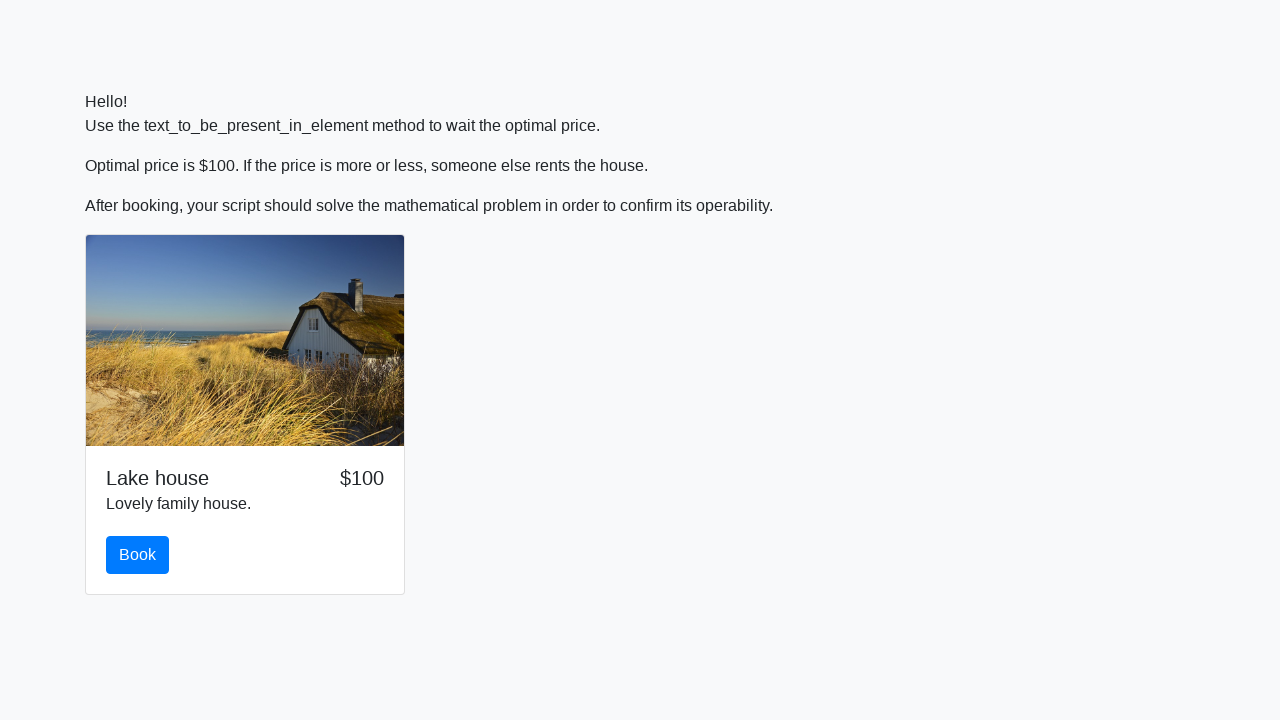

Clicked the Book button at (138, 555) on #book
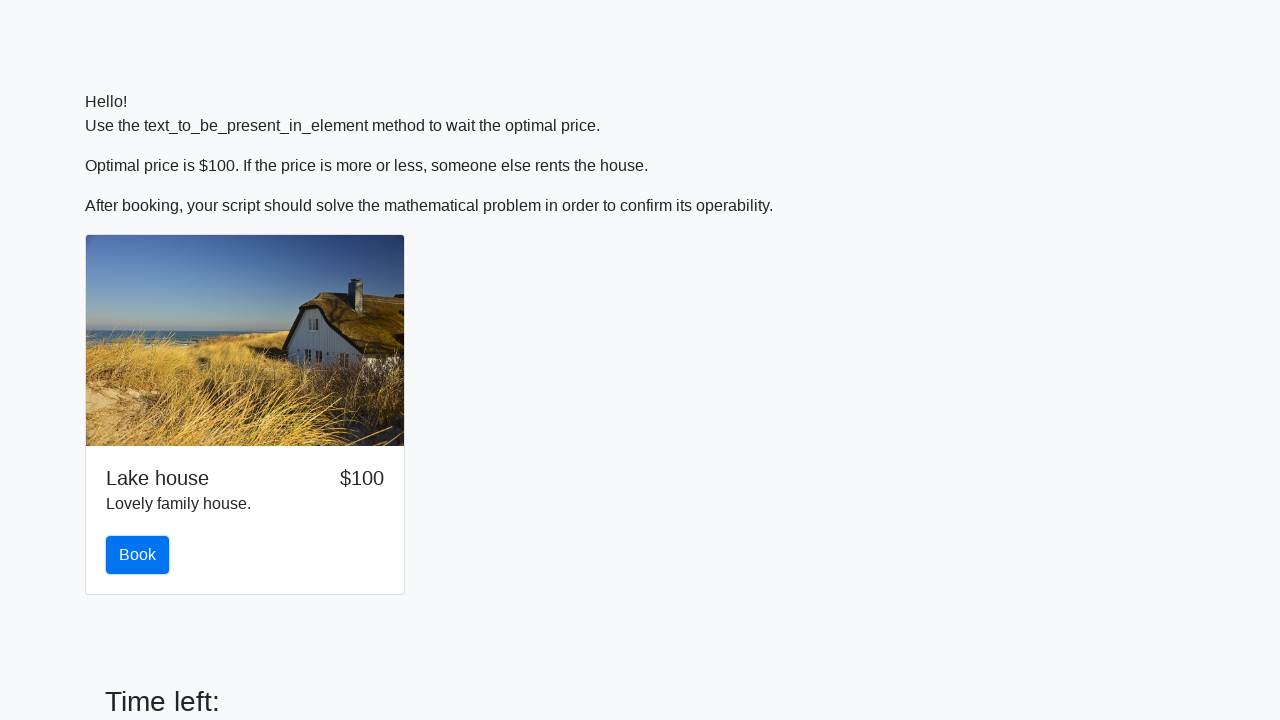

Retrieved x value: 341
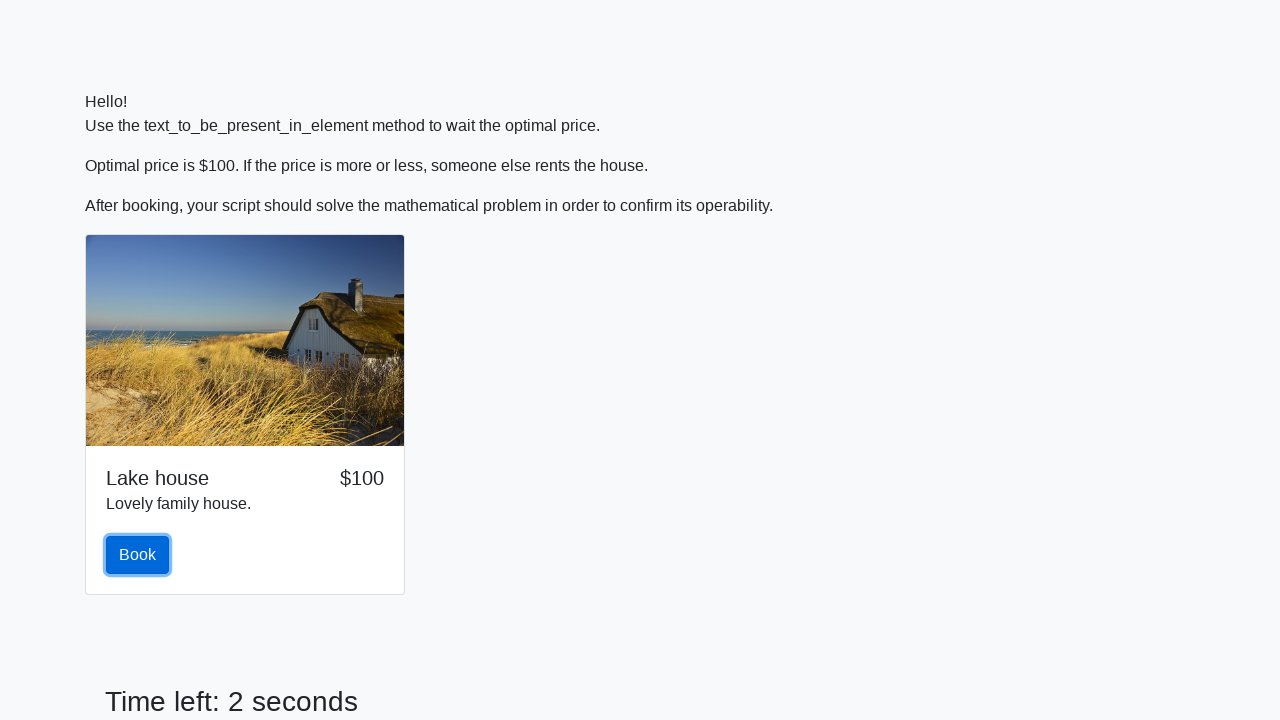

Calculated answer using mathematical formula: 2.4754654550267245
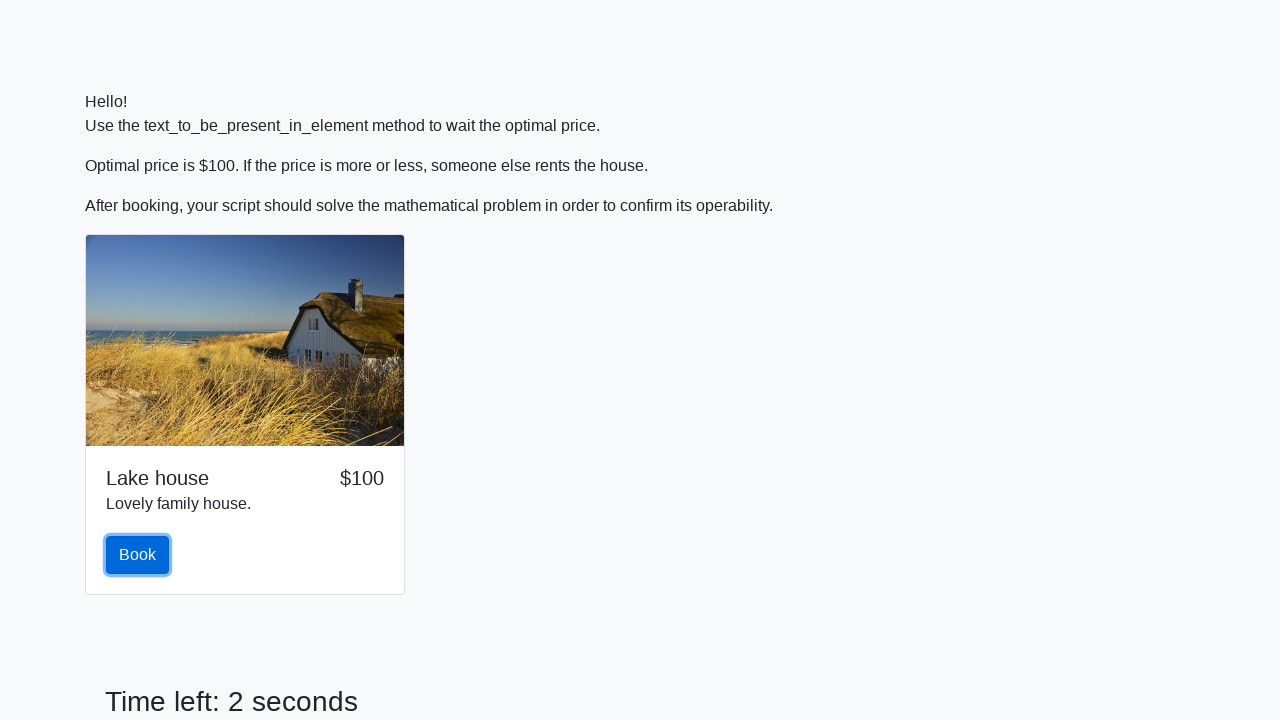

Filled answer field with calculated value: 2.4754654550267245 on #answer
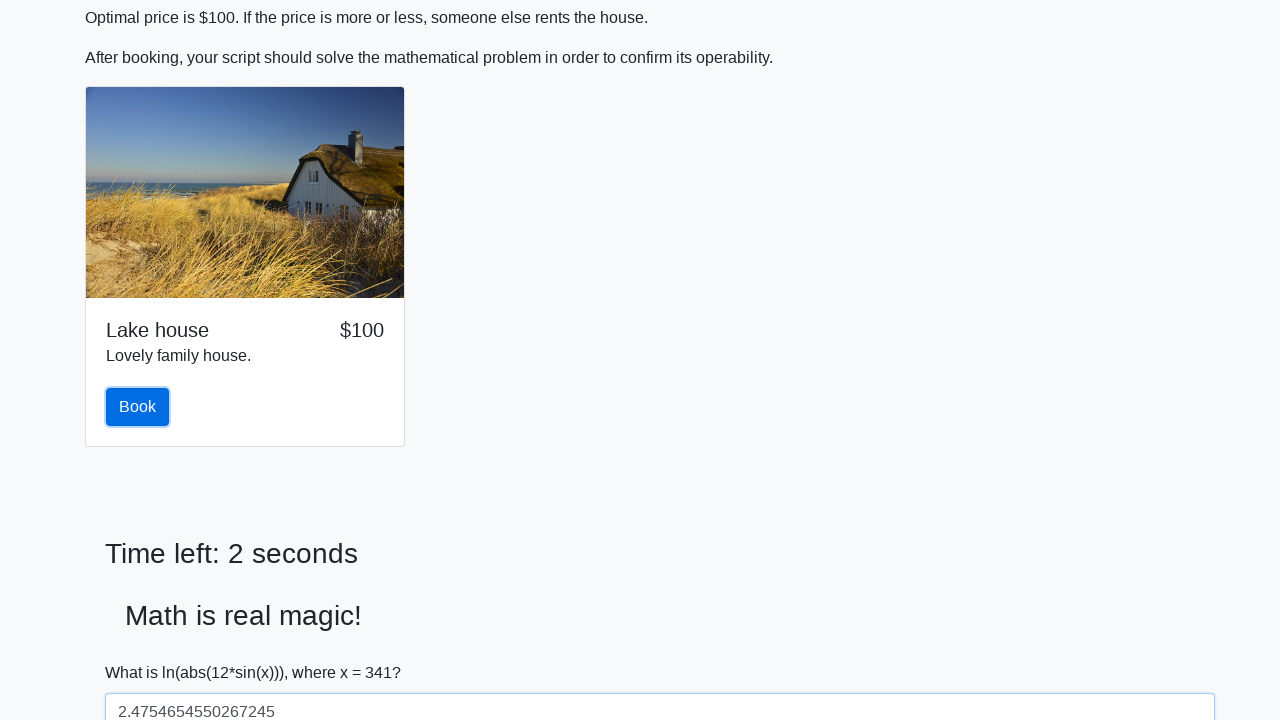

Clicked the solve button to submit the answer at (143, 651) on #solve
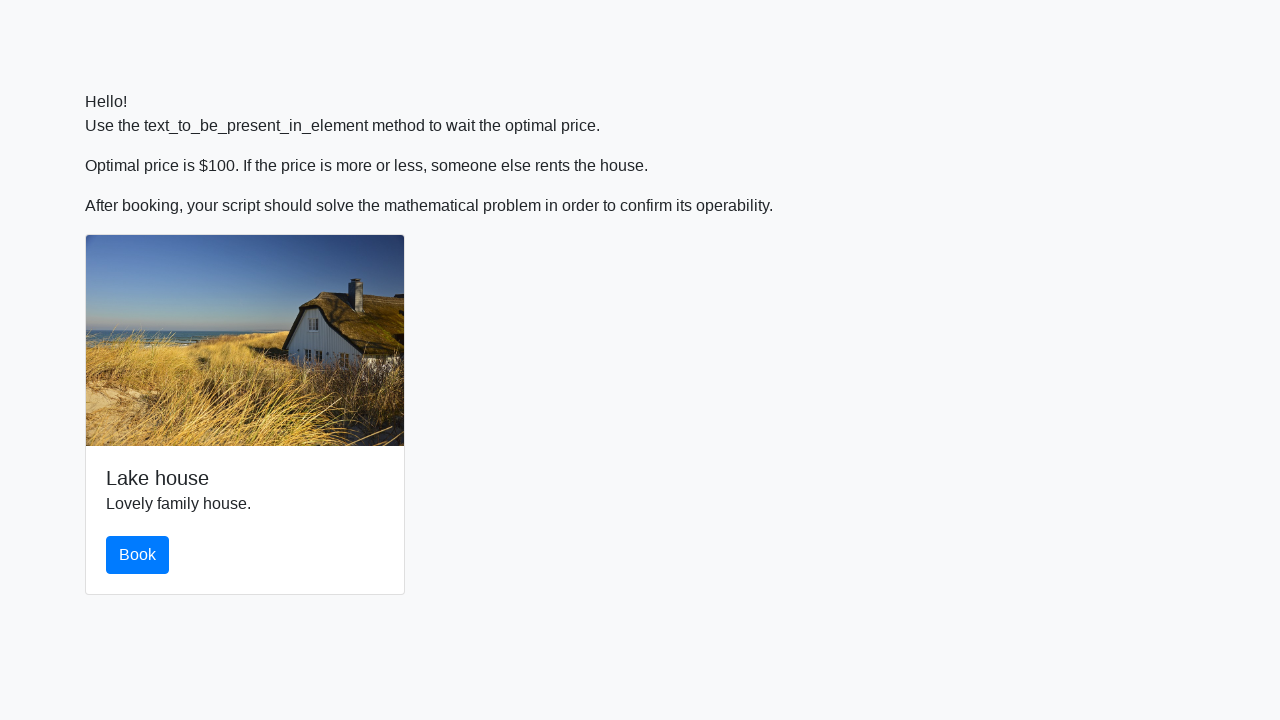

Set up dialog handler to accept alerts
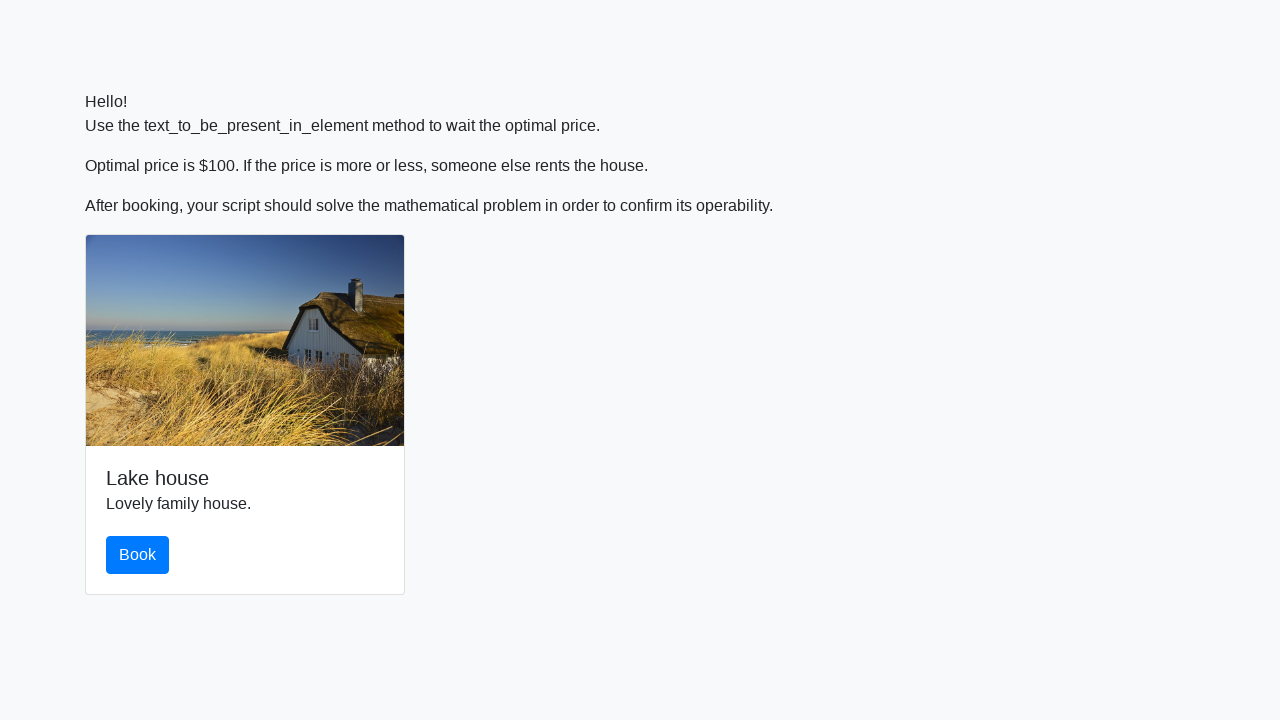

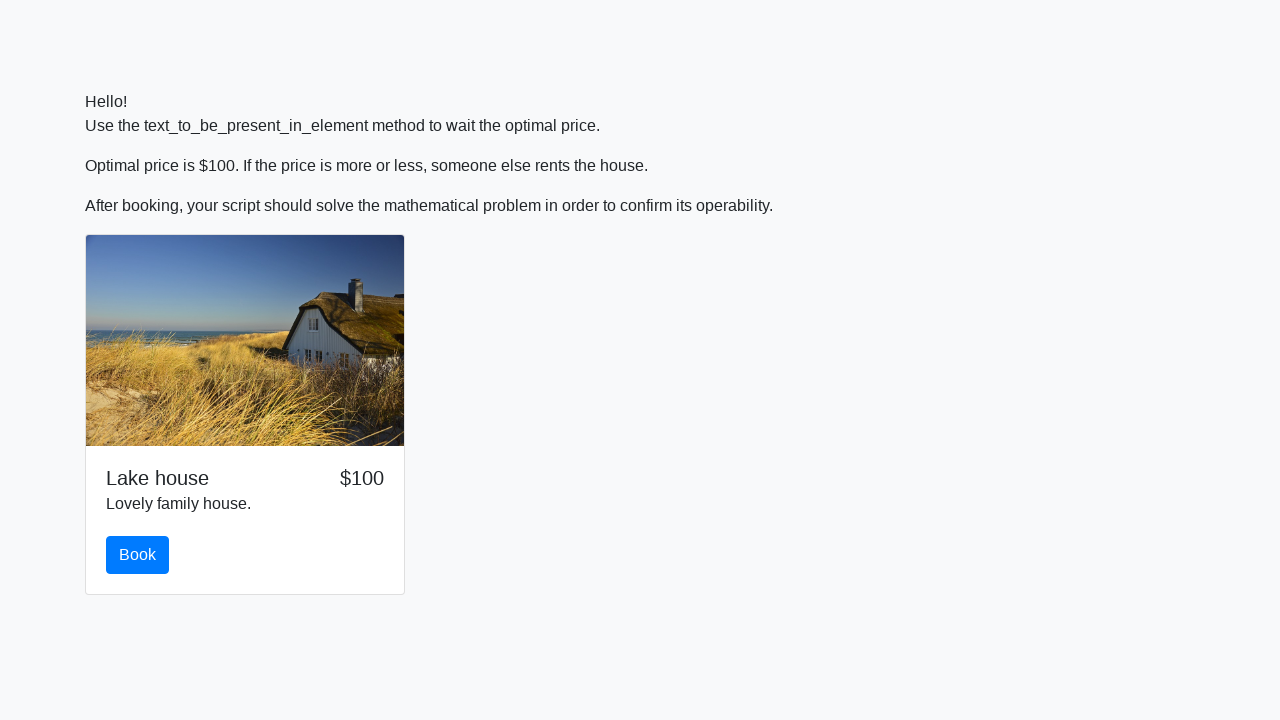